Tests double-click functionality by double-clicking a button and verifying the resulting text change

Starting URL: https://automationfc.github.io/basic-form/index.html

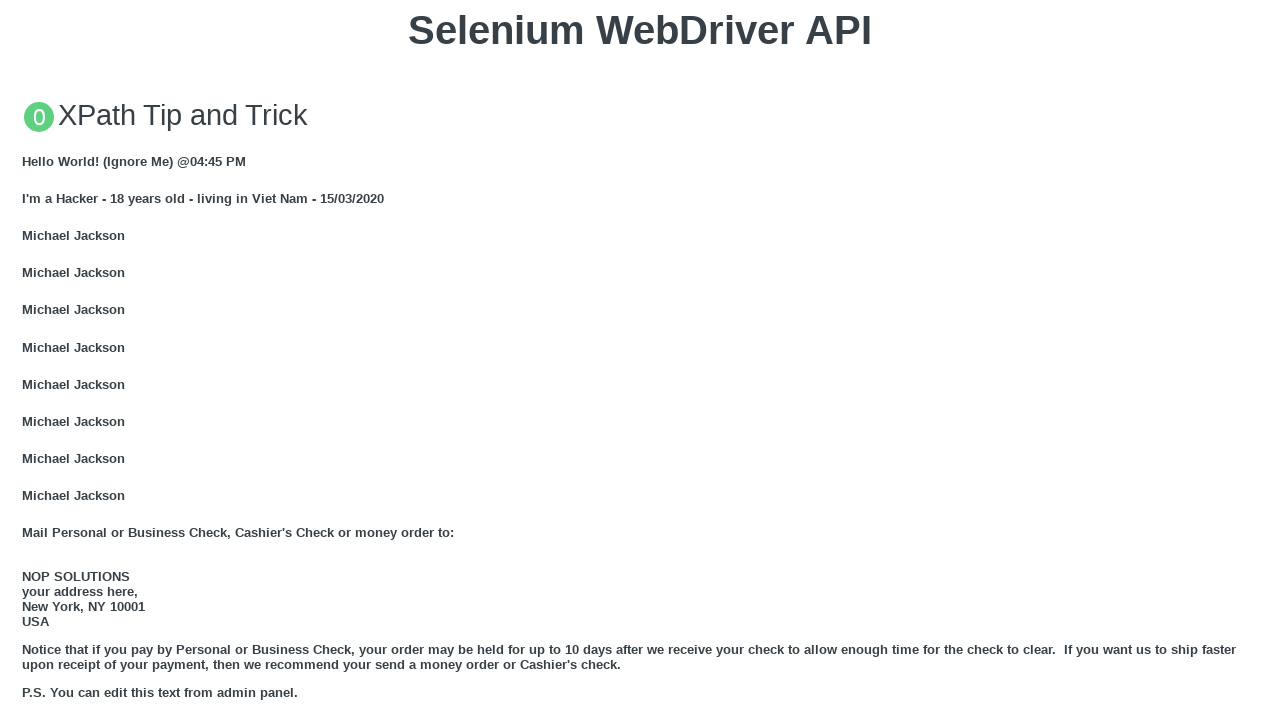

Located the double-click button element
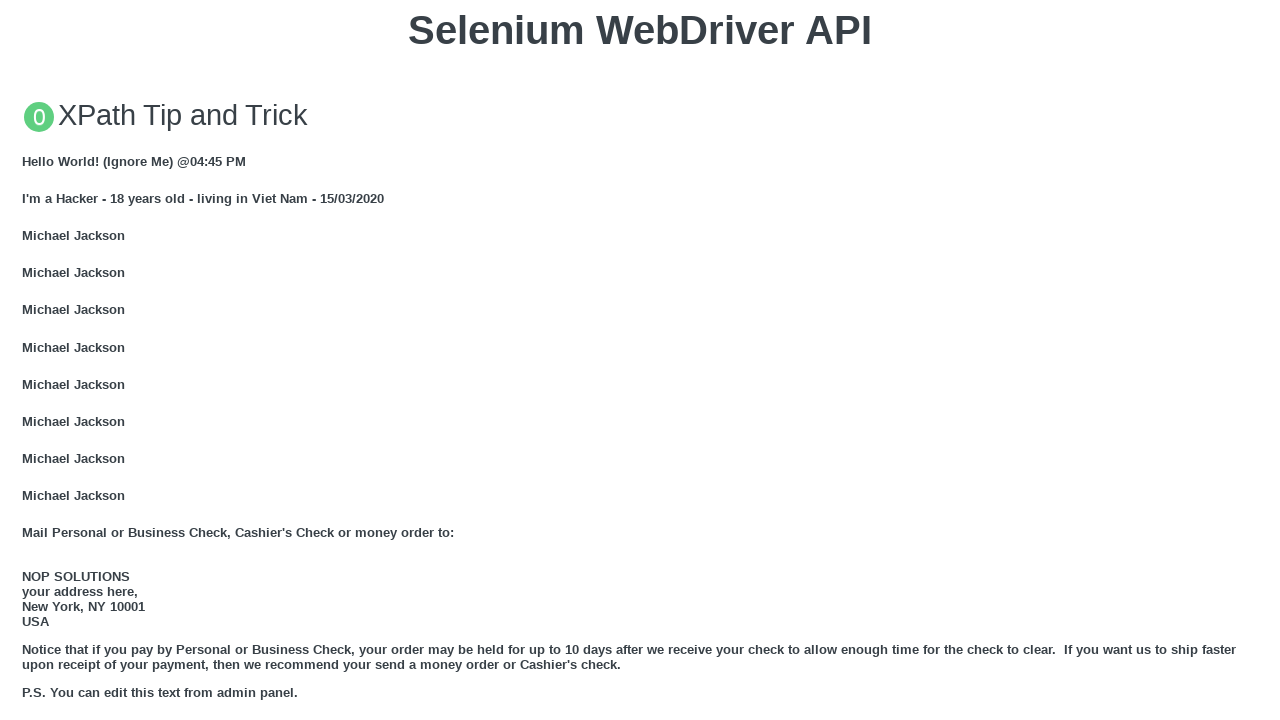

Scrolled to double-click button if needed
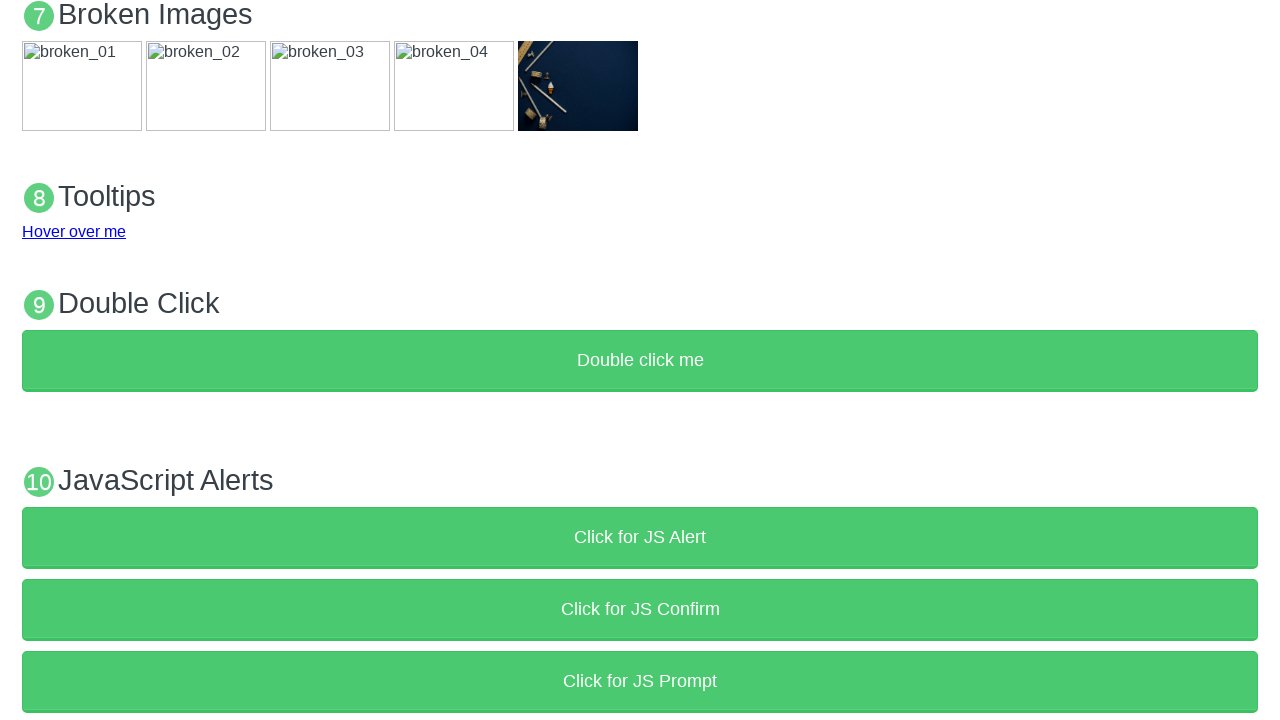

Double-clicked the button at (640, 361) on xpath=//button[text() = 'Double click me']
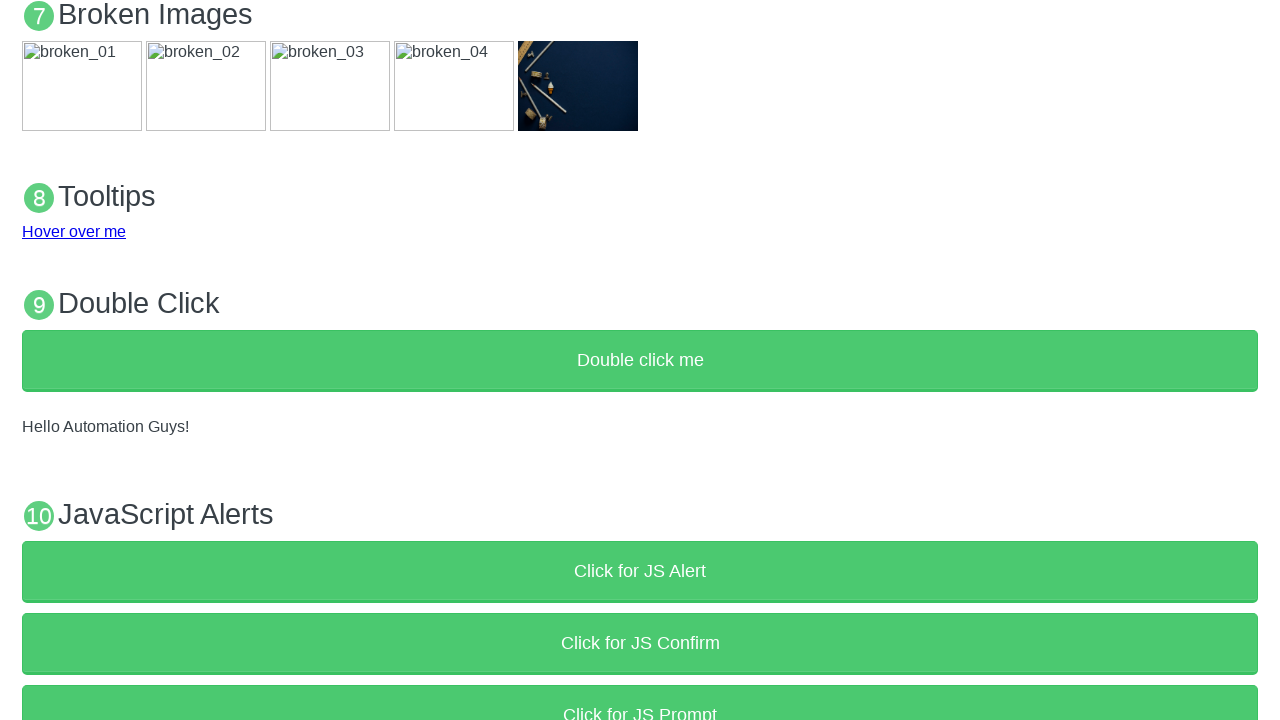

Verified result text 'Hello Automation Guys!' is displayed
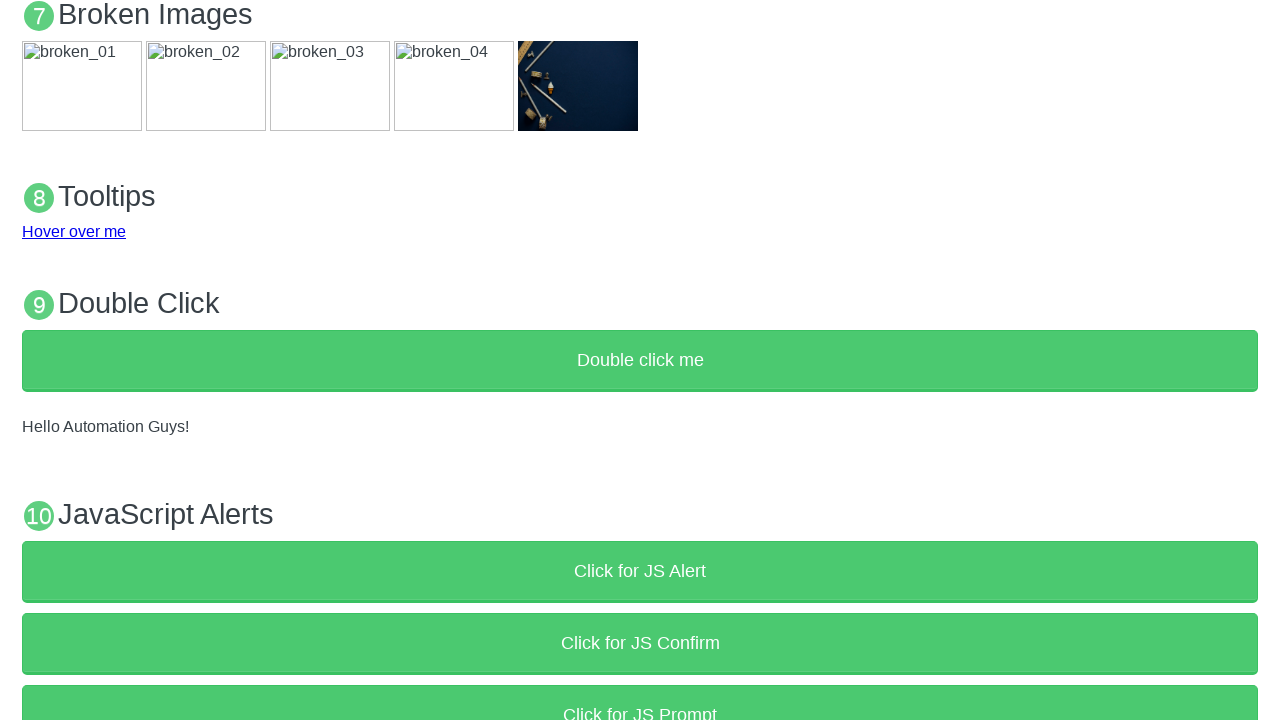

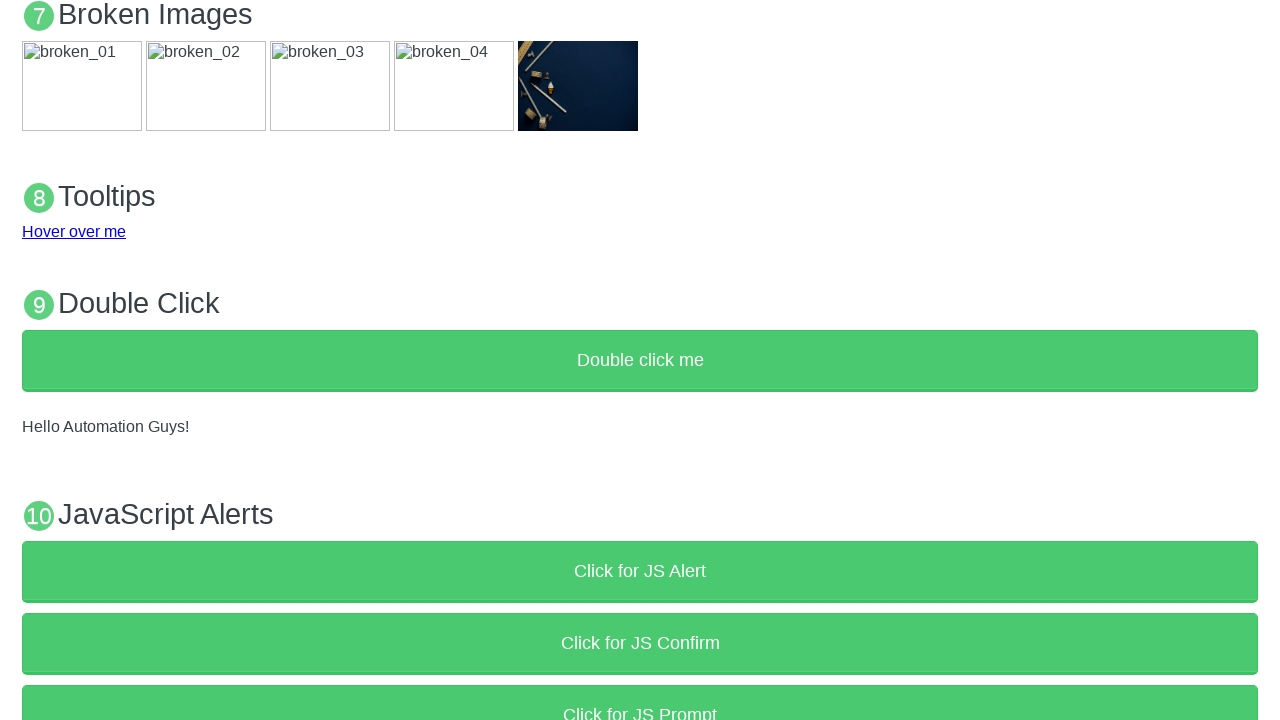